Tests dropdown menu selection by selecting year, month, and day values using different selection methods (by index, by value, and by visible text)

Starting URL: https://testcenter.techproeducation.com/index.php?page=dropdown

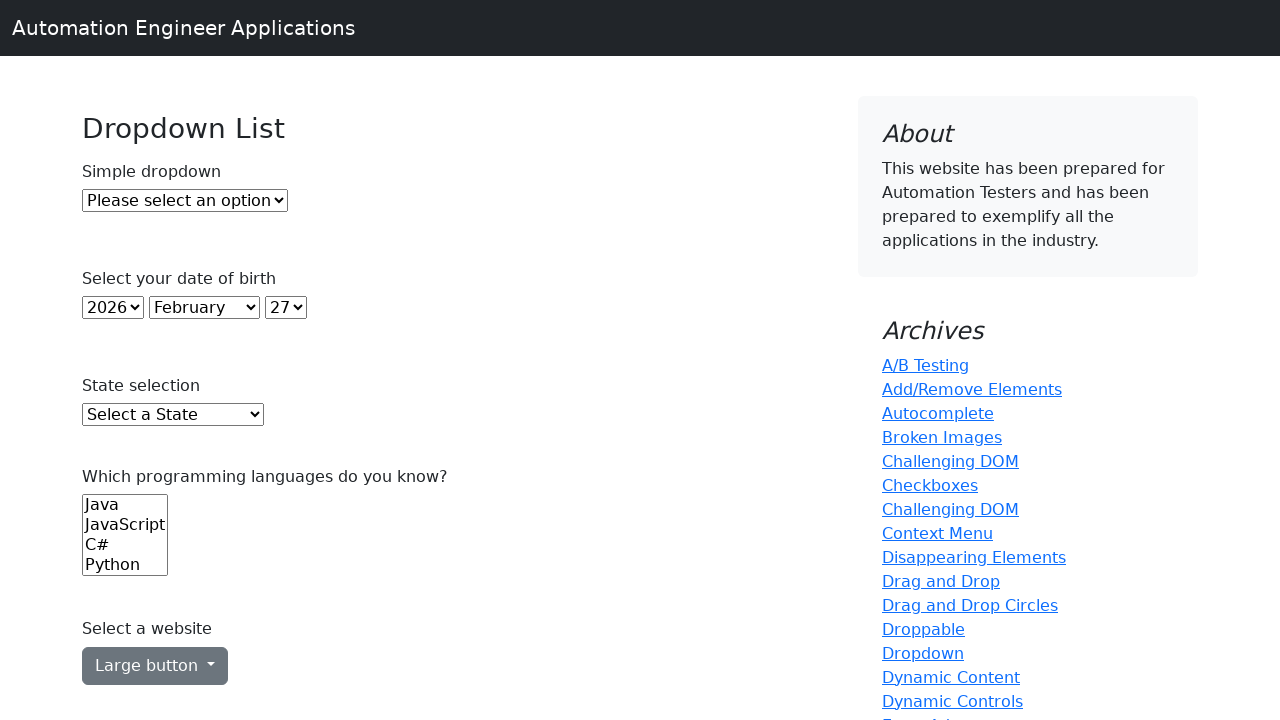

Selected year dropdown by index (5th option) on #year
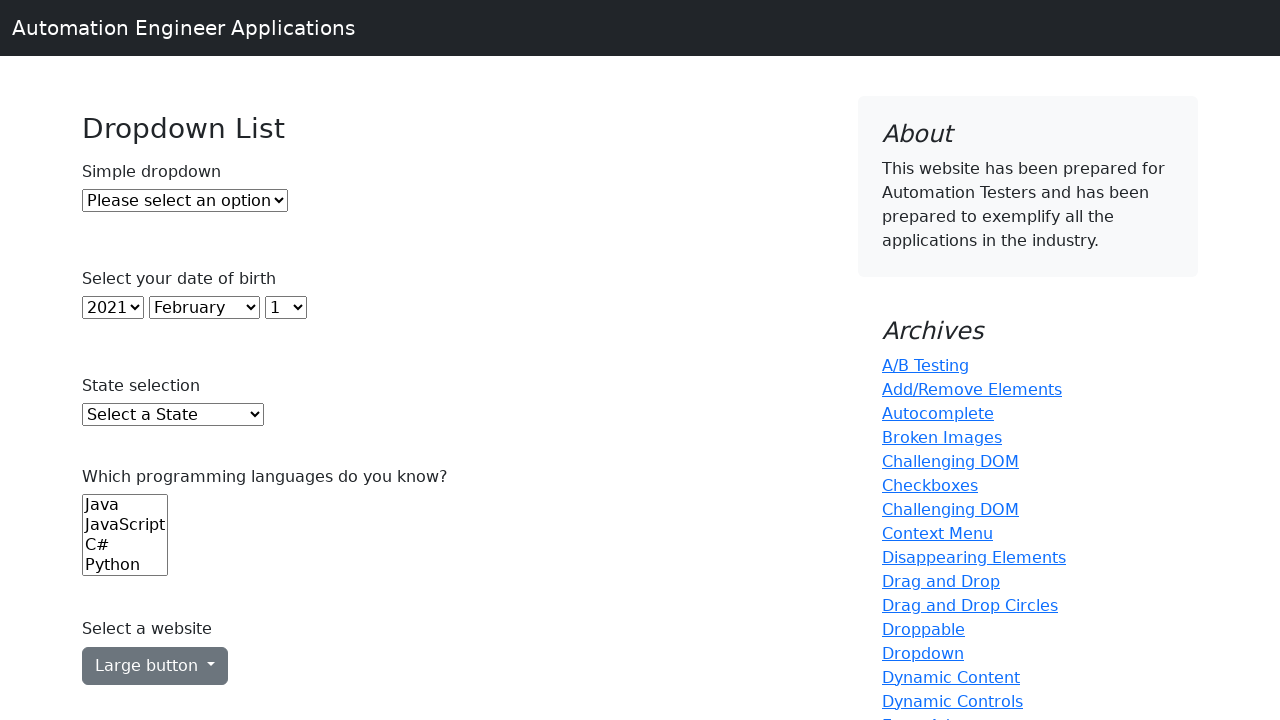

Selected month dropdown by value '6' on #month
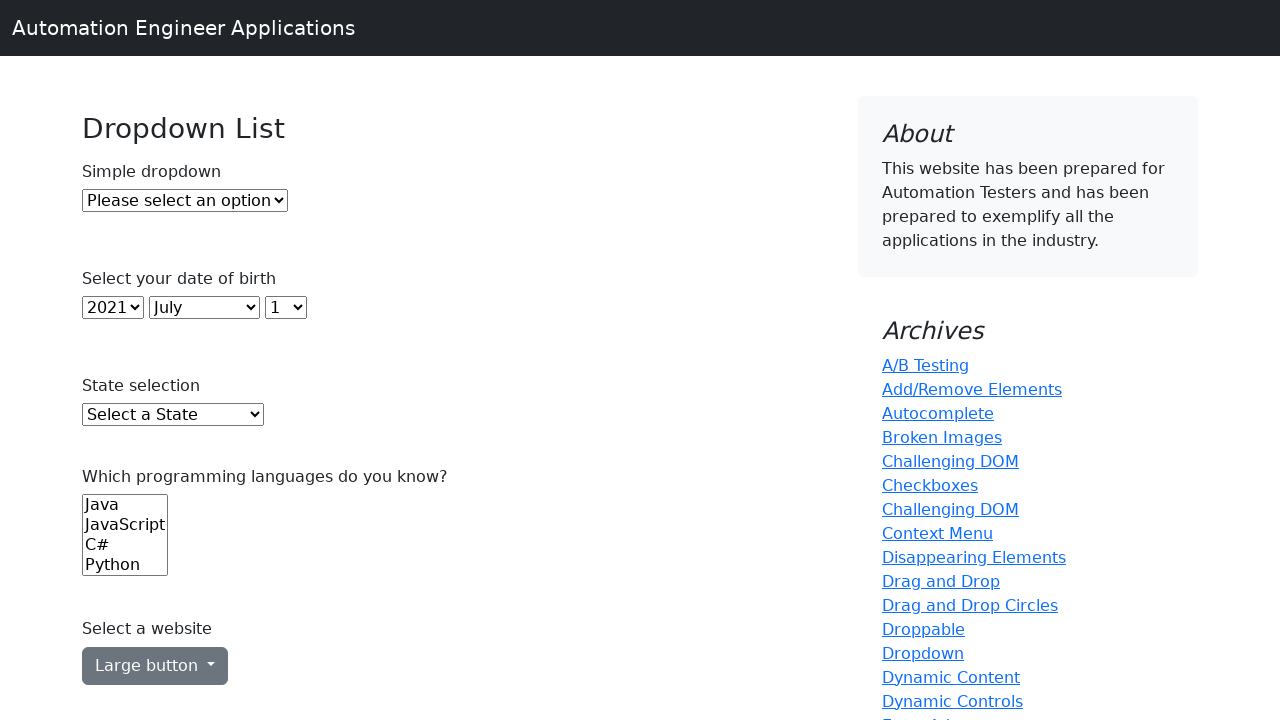

Selected day dropdown by visible text '7' on #day
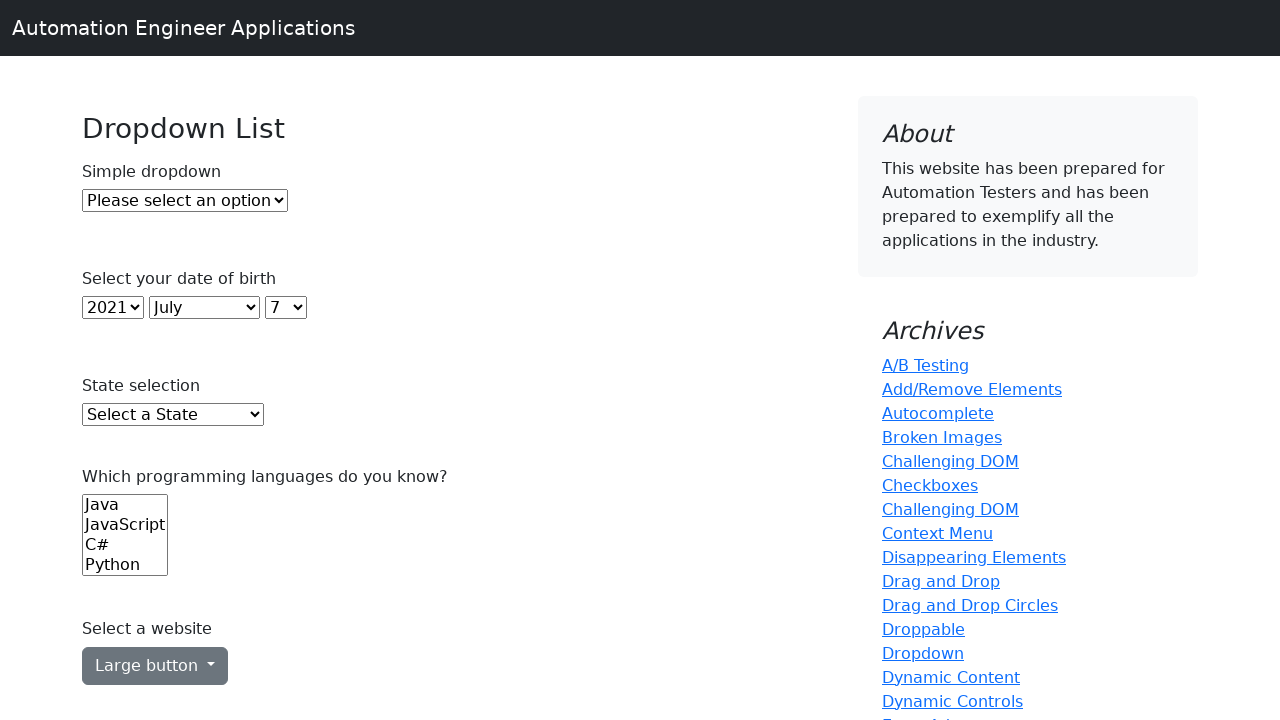

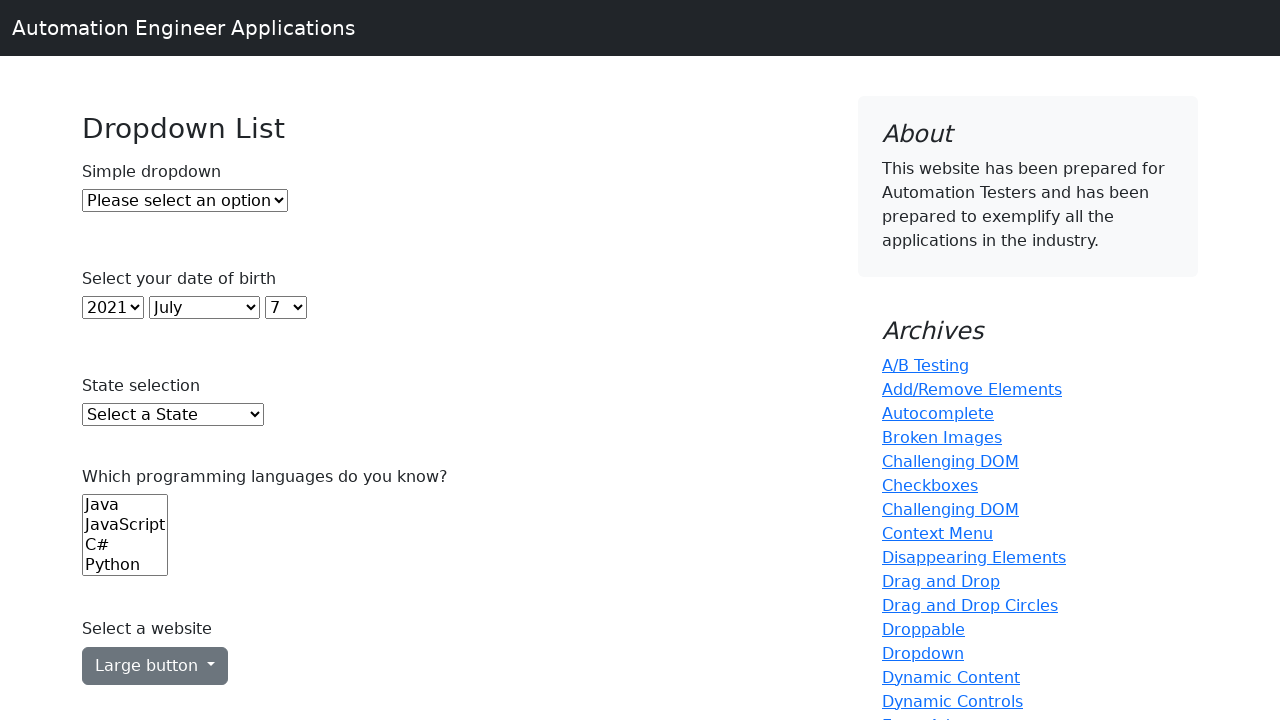